Tests selecting an option from a traditional dropdown menu by its value attribute, selecting "Indigo" (value="8") from the old-style select menu.

Starting URL: https://demoqa.com/select-menu

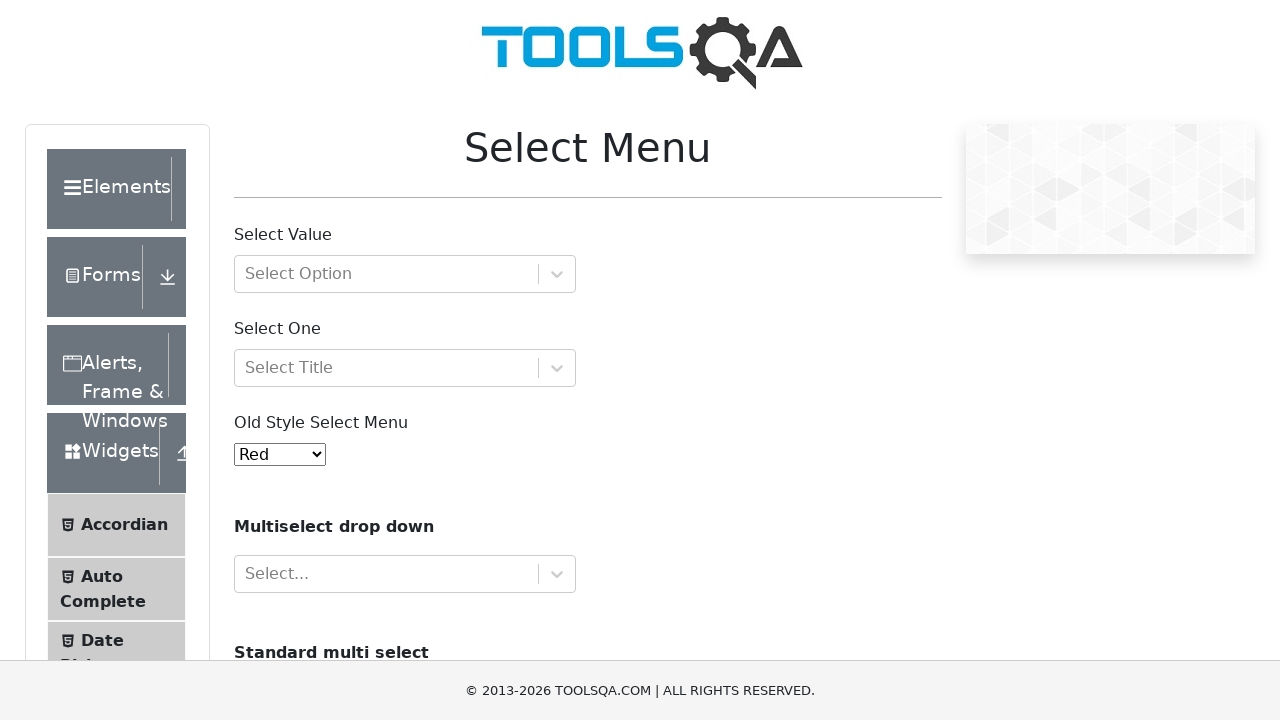

Old style select menu is visible
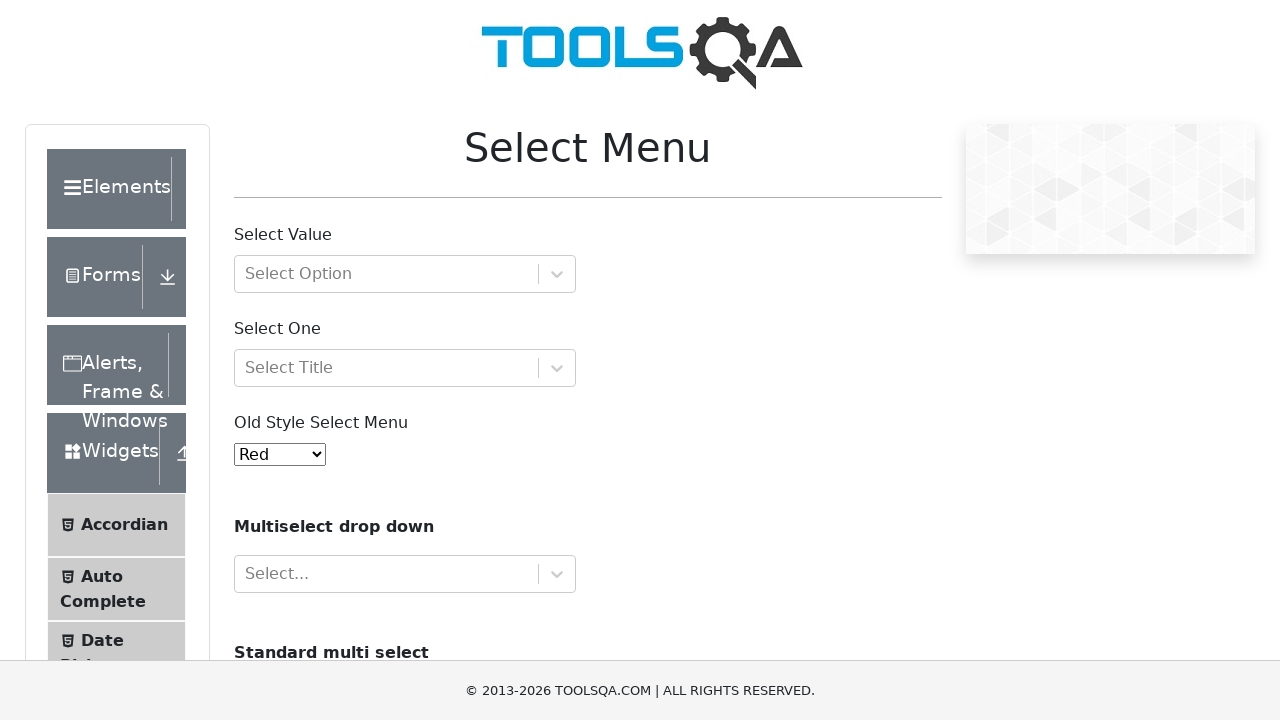

Selected 'Indigo' (value='8') from the traditional dropdown menu on #oldSelectMenu
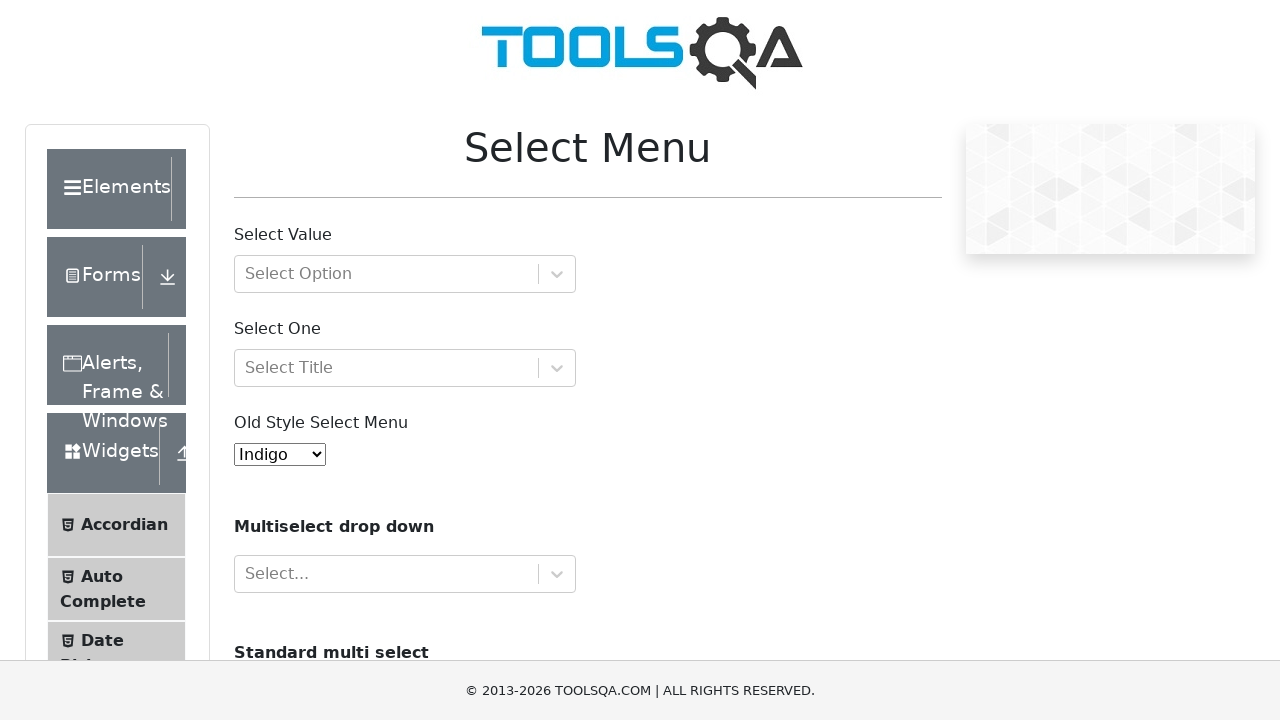

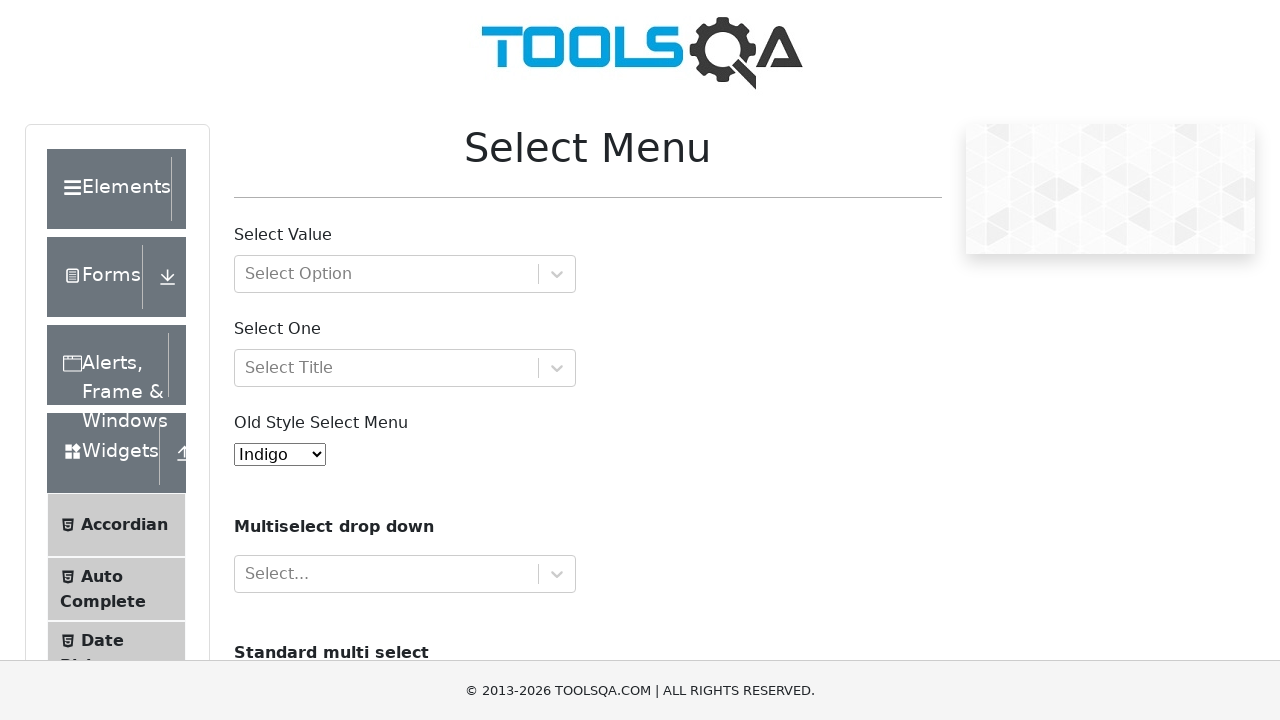